Tests clearing and filling the comments textarea field

Starting URL: https://testpages.herokuapp.com/styled/basic-html-form-test.html

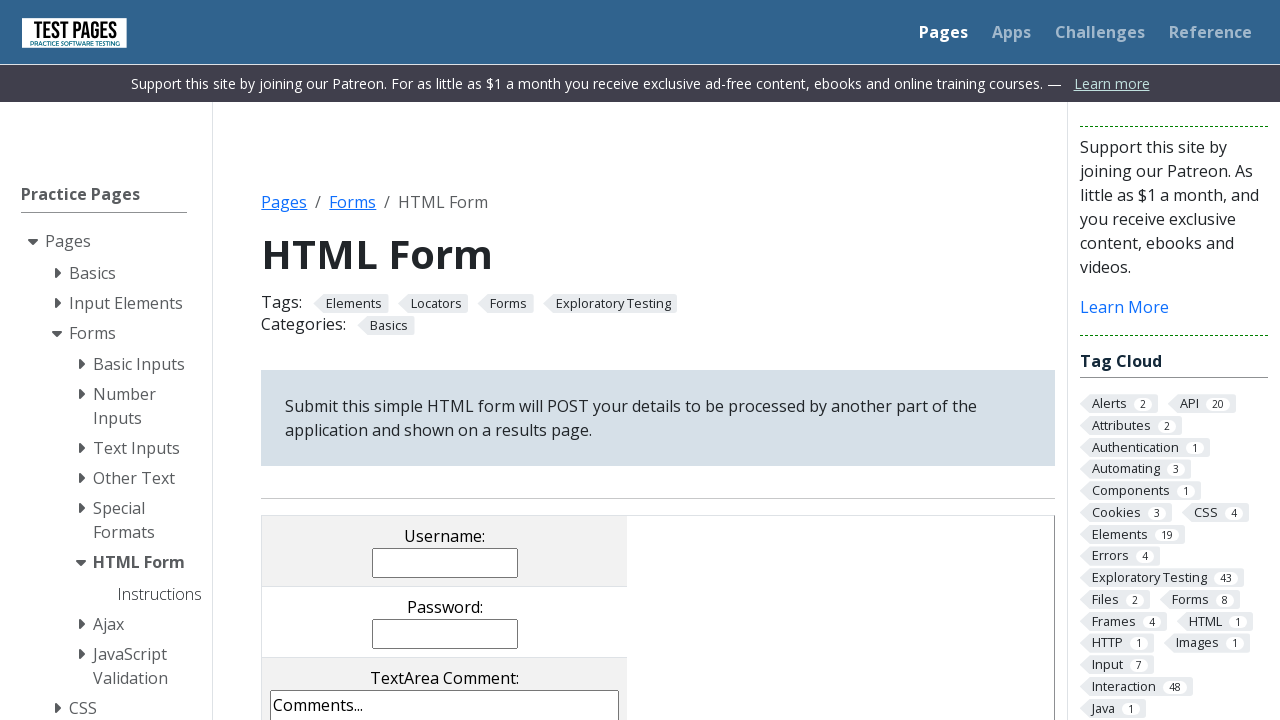

Cleared the comments textarea field on textarea[name='comments']
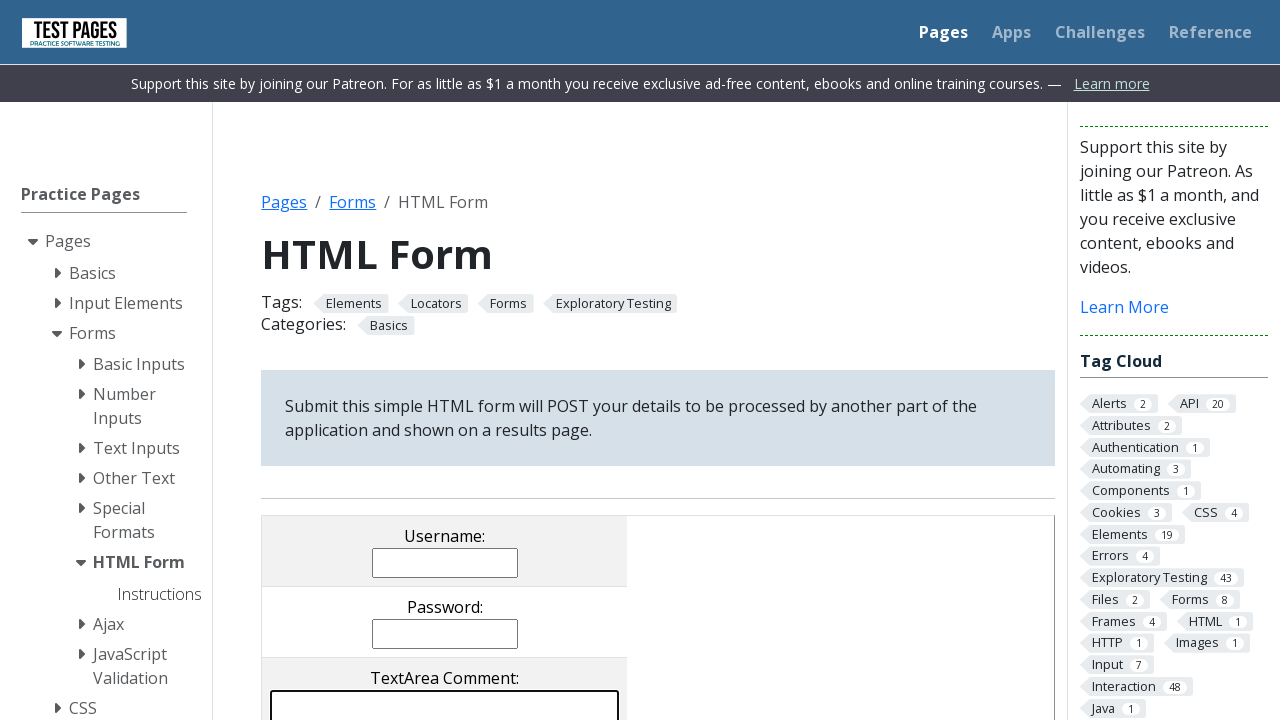

Filled comments textarea with 'rasit' on textarea[name='comments']
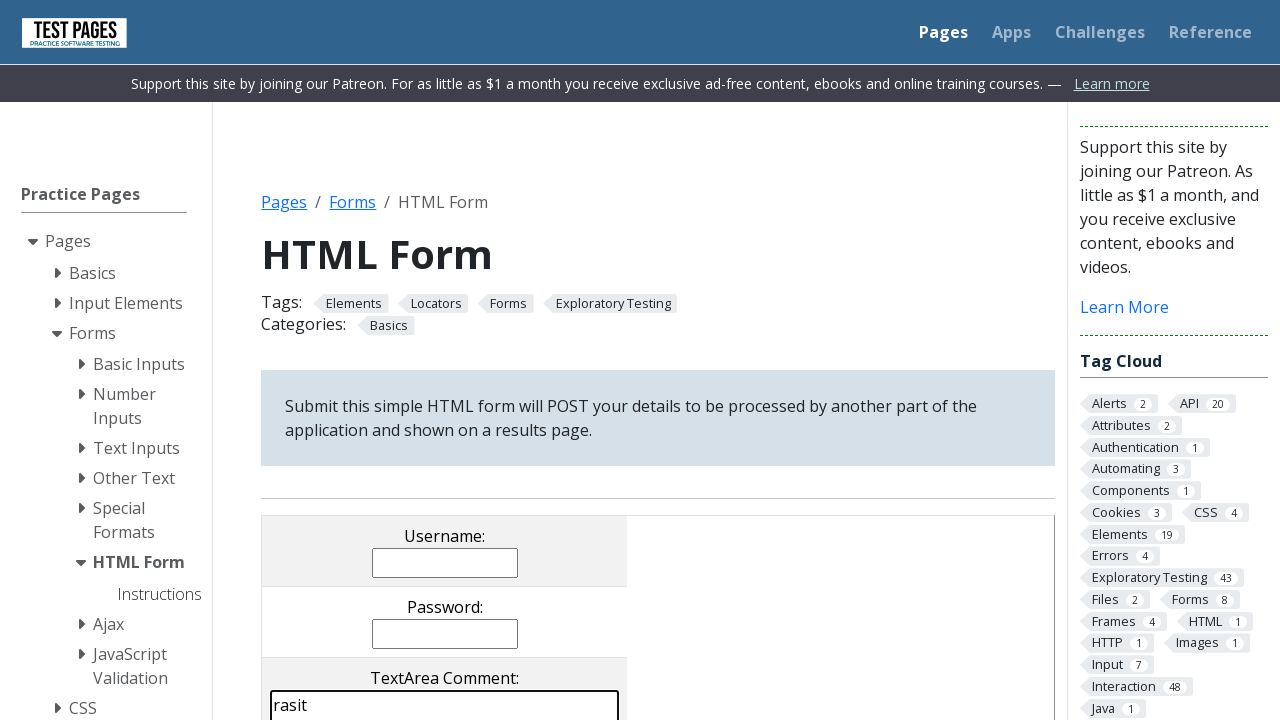

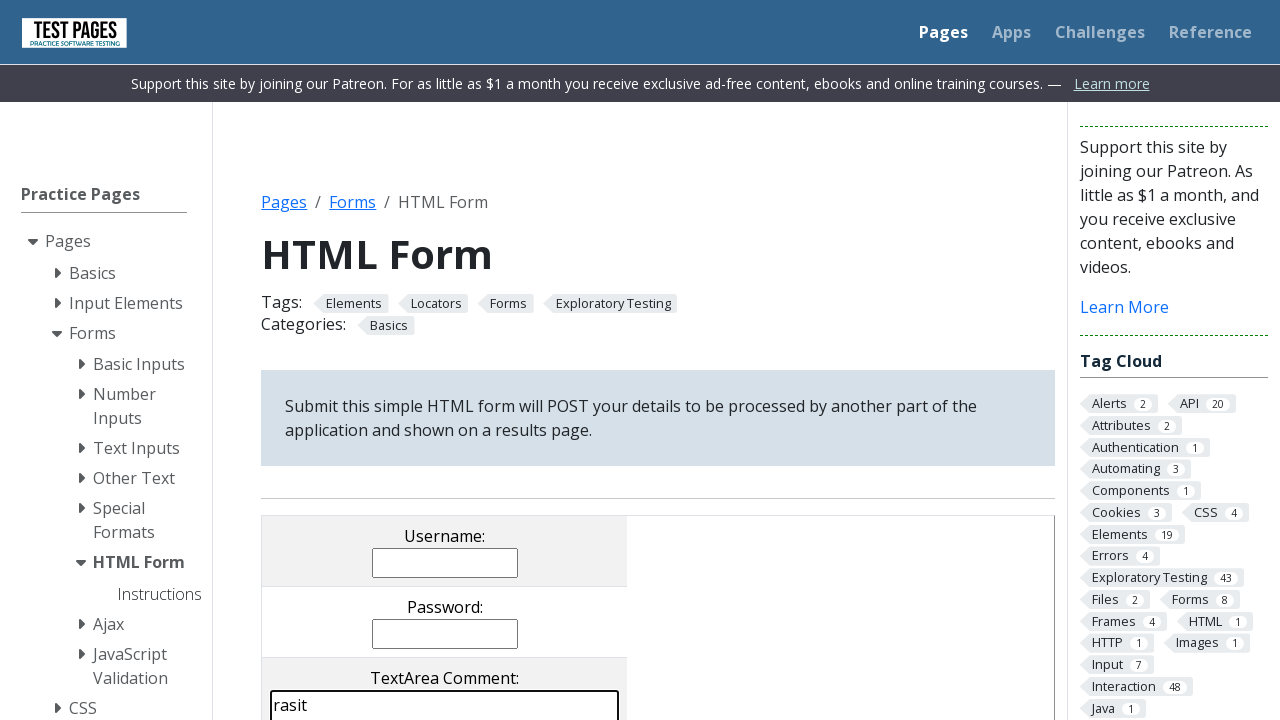